Tests custom wait functionality by clicking Remove button and waiting for checkbox to disappear and button text to change

Starting URL: https://the-internet.herokuapp.com/dynamic_controls

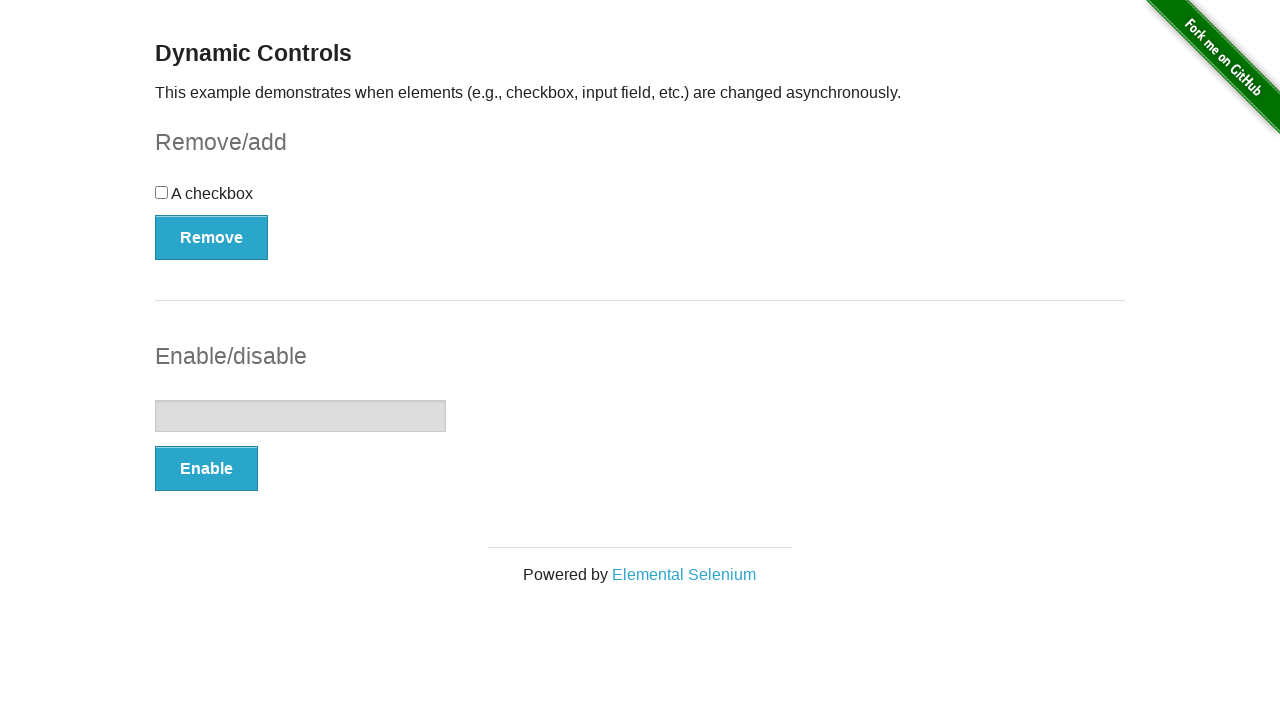

Clicked Remove button at (212, 237) on internal:role=button[name="Remove"i]
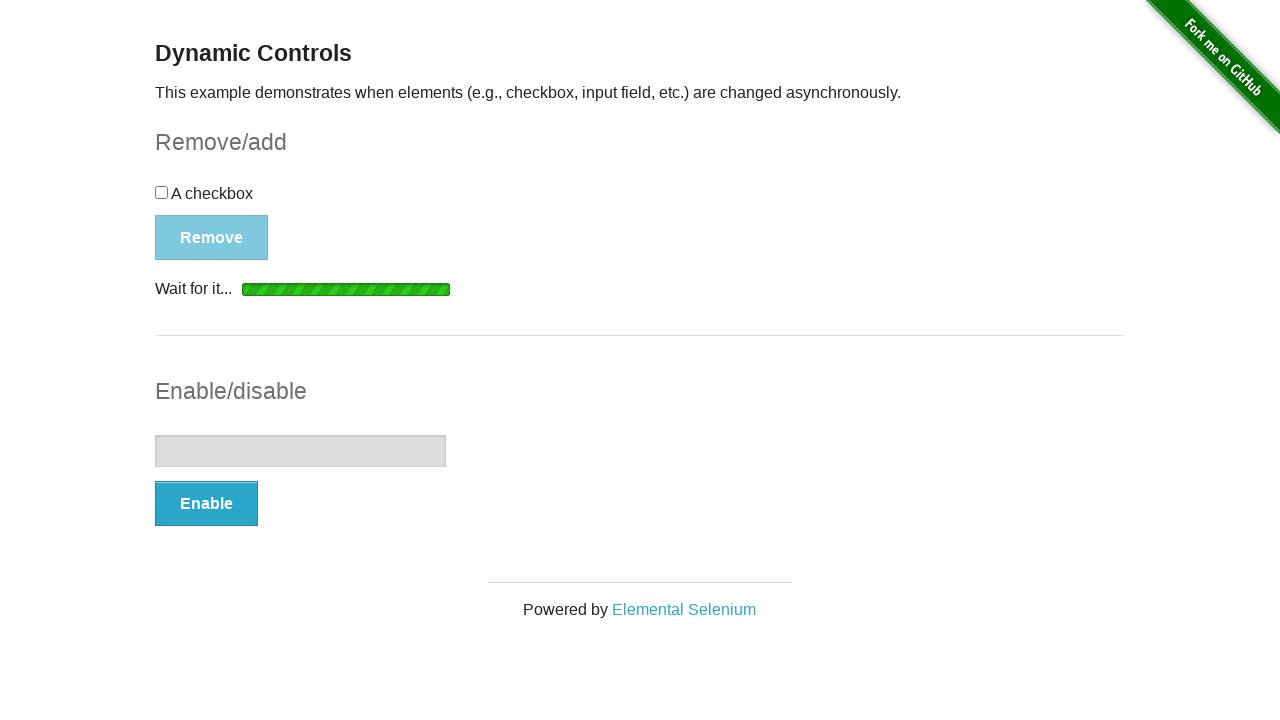

Waited for checkbox to disappear, button text to change to 'Add', and confirmation message to appear
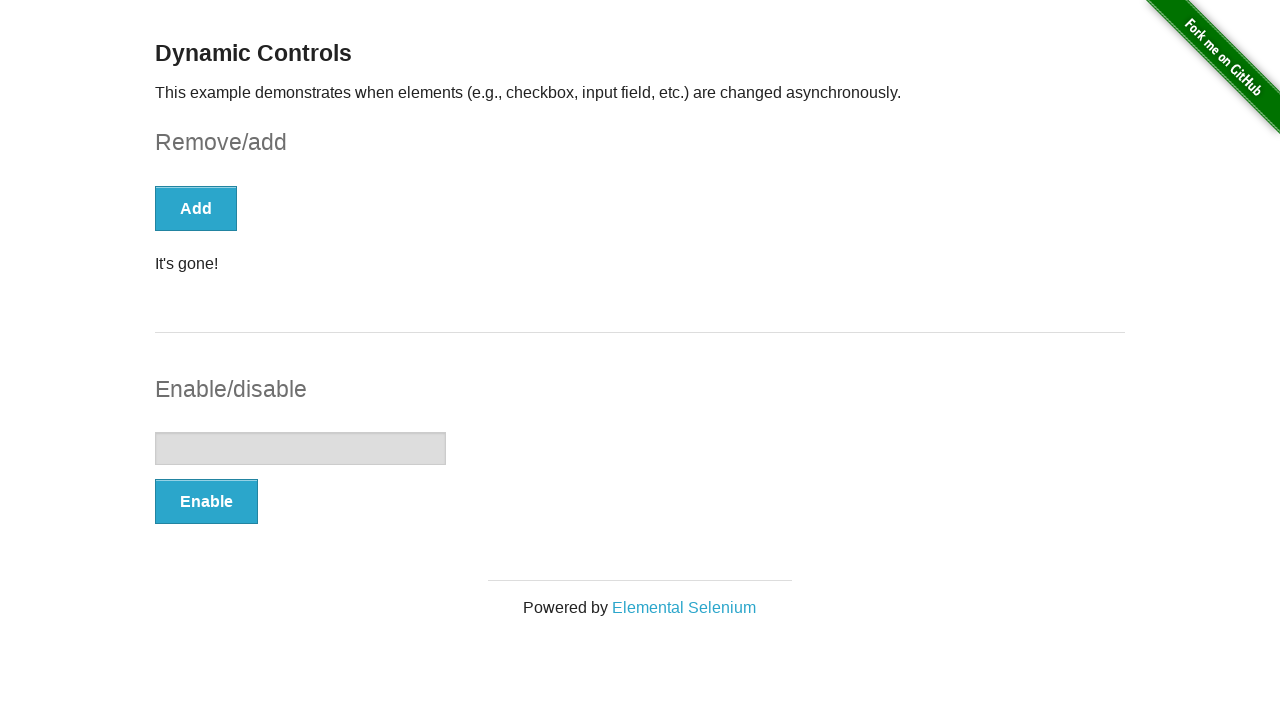

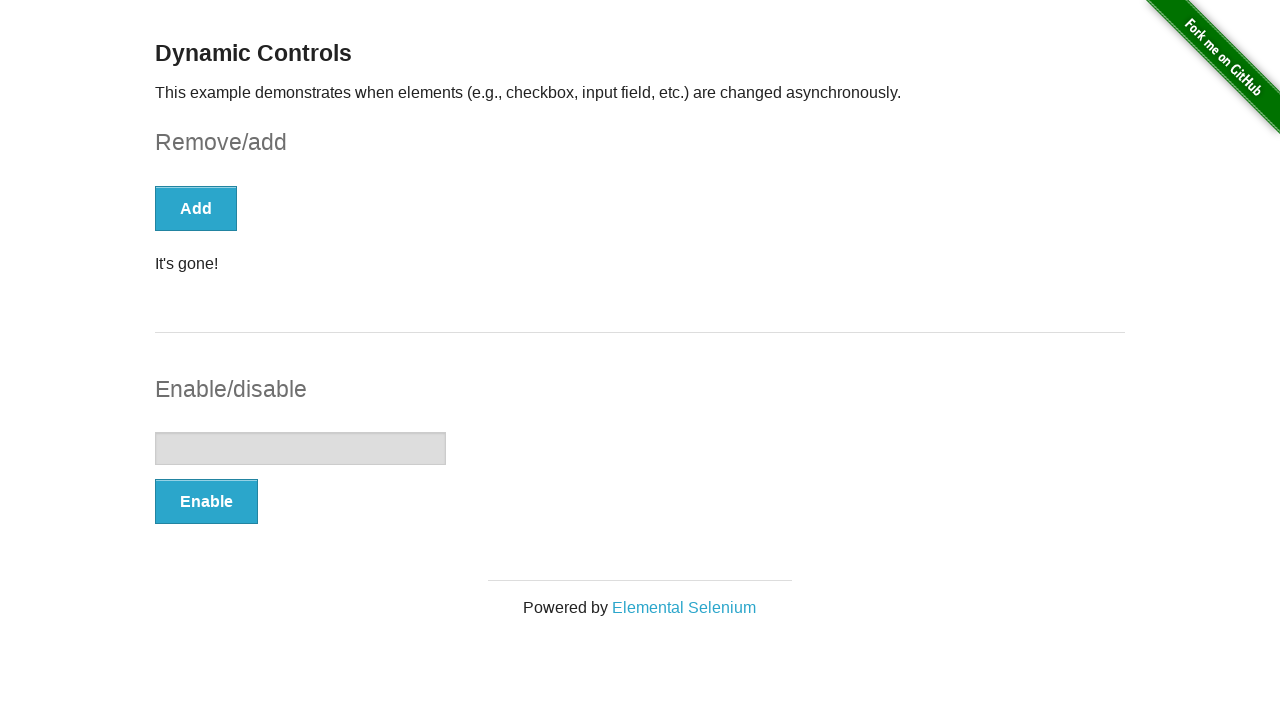